Tests form filling functionality by entering a name into a text field on the Selenium practice page

Starting URL: https://www.tutorialspoint.com/selenium/practice/selenium_automation_practice.php

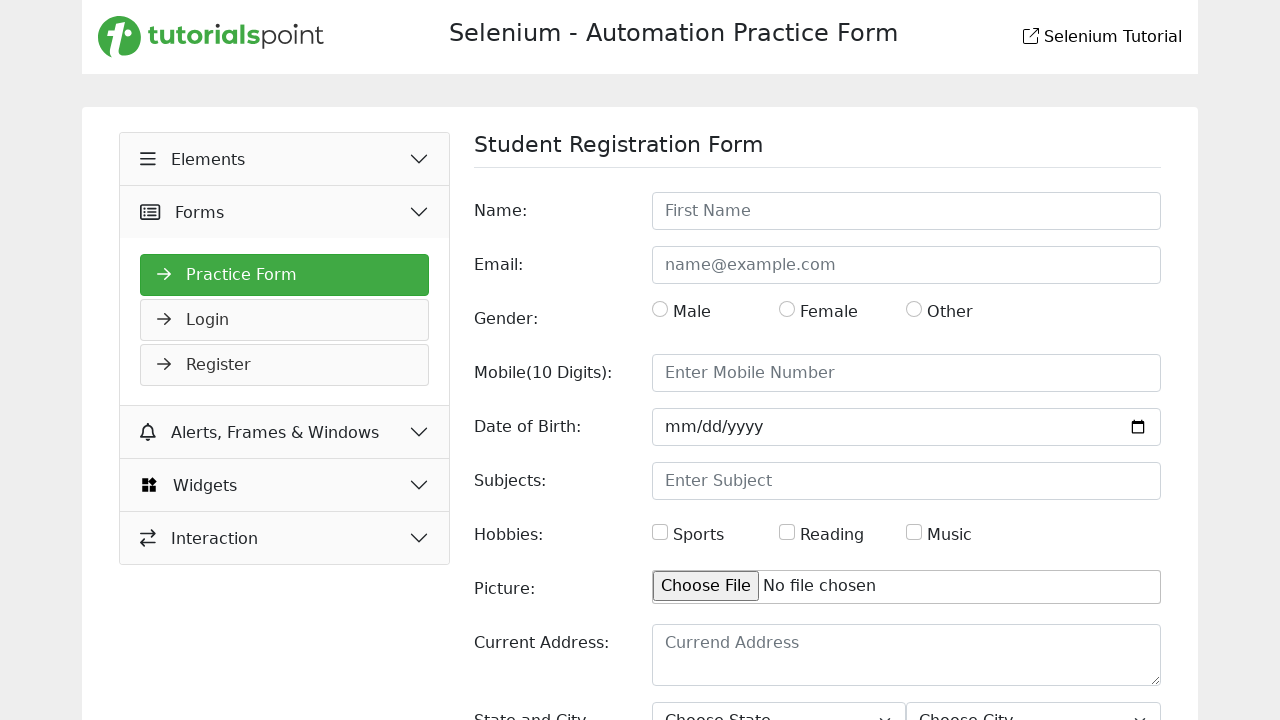

Filled name field with 'Ahsan Habib' on #name
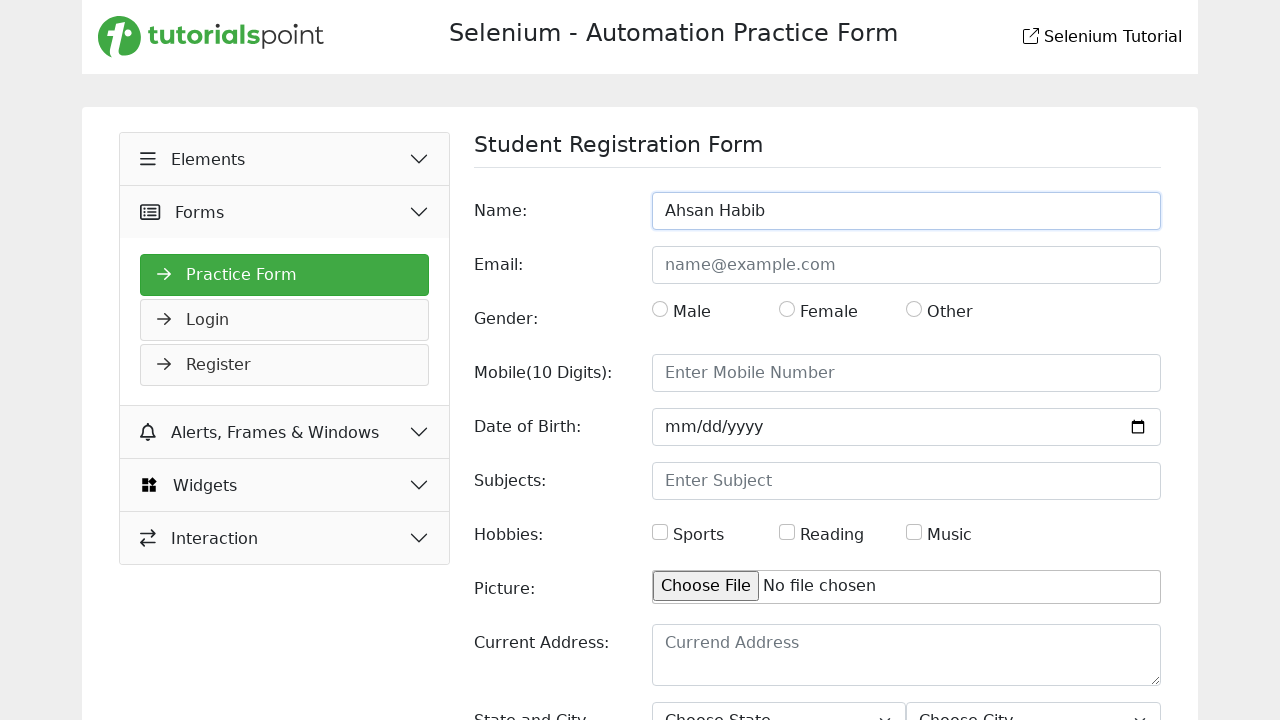

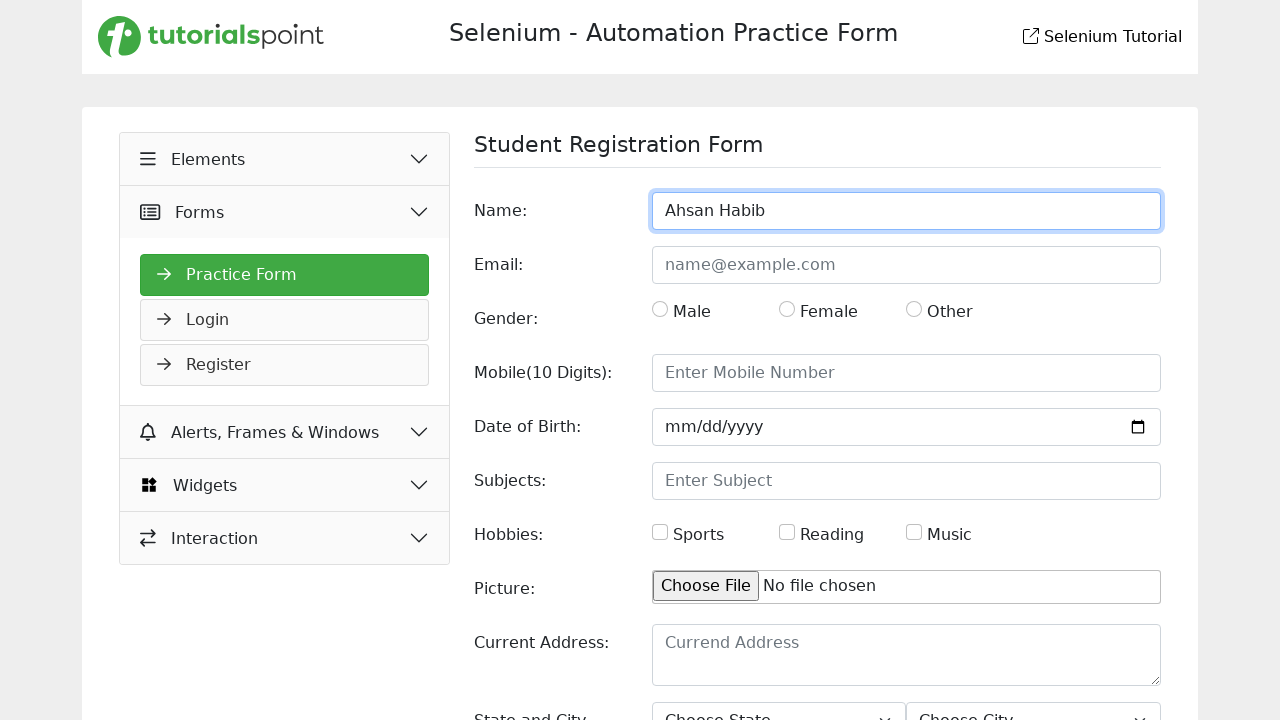